Tests JavaScript prompt alert functionality by clicking the prompt button, entering text into the alert input, and accepting the alert

Starting URL: https://the-internet.herokuapp.com/javascript_alerts

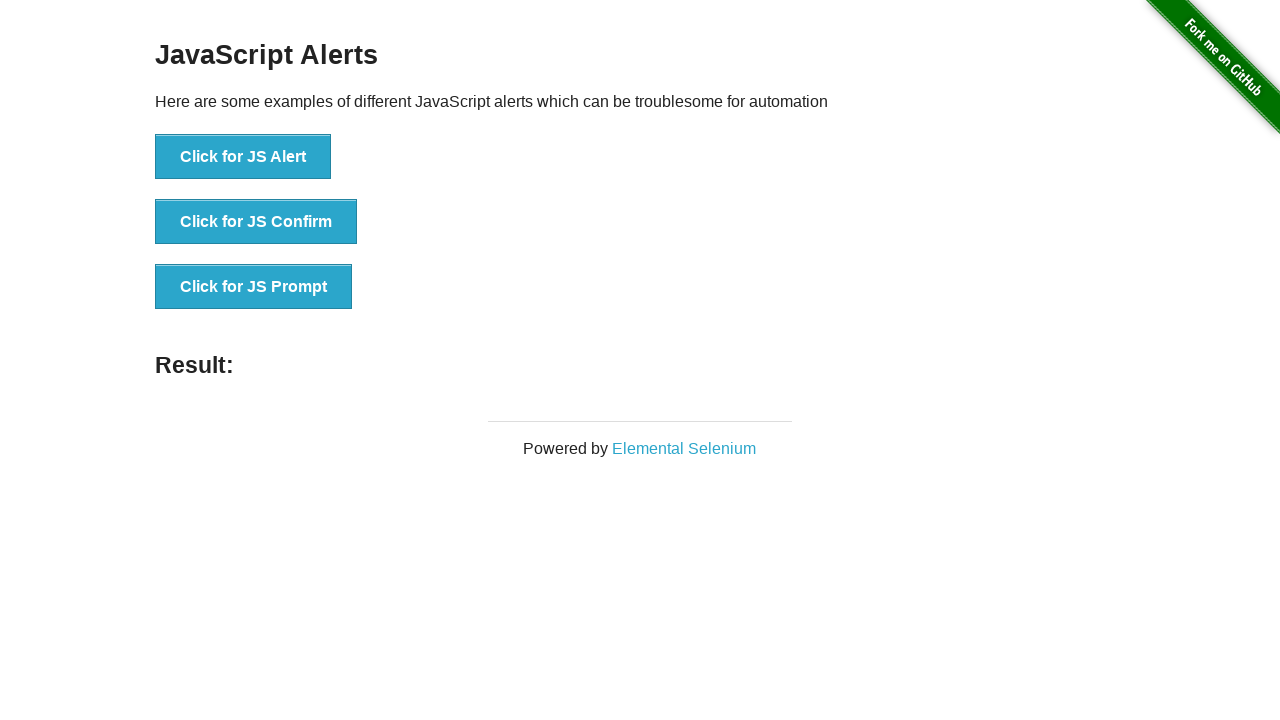

Clicked the JS Prompt button at (254, 287) on xpath=//button[text()='Click for JS Prompt']
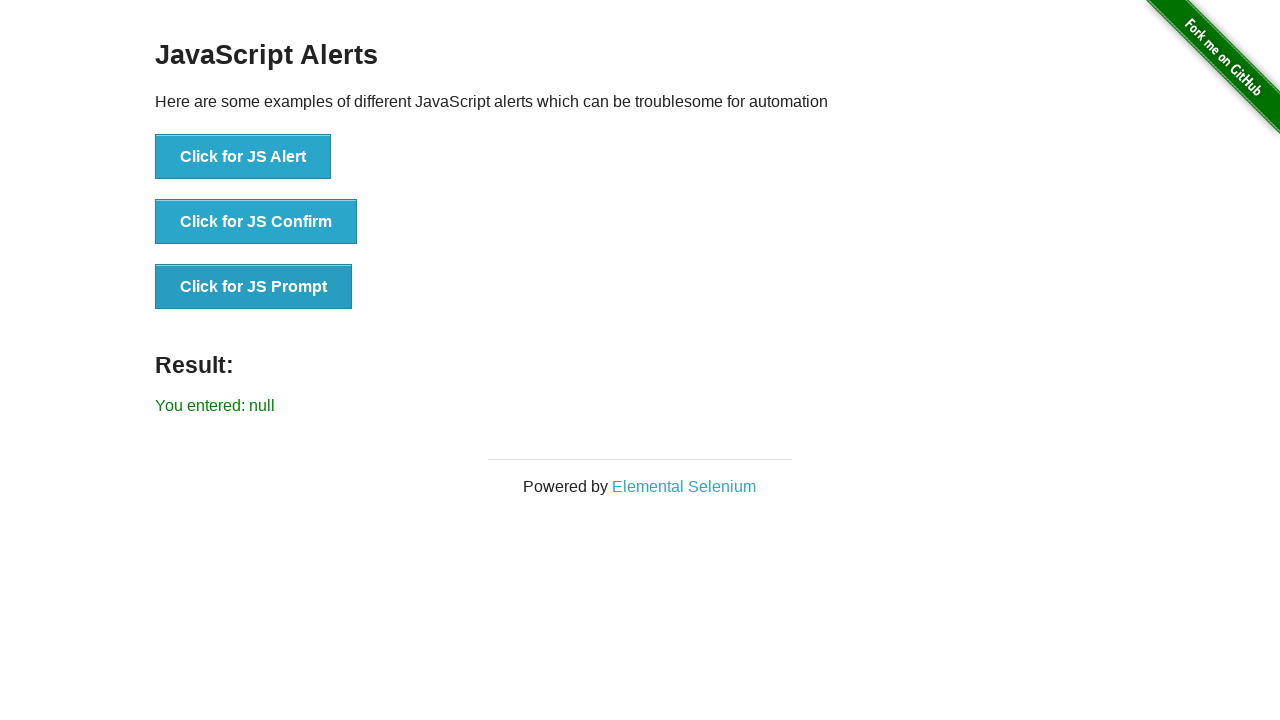

Set up dialog event handler to accept prompts with 'Selenium Test'
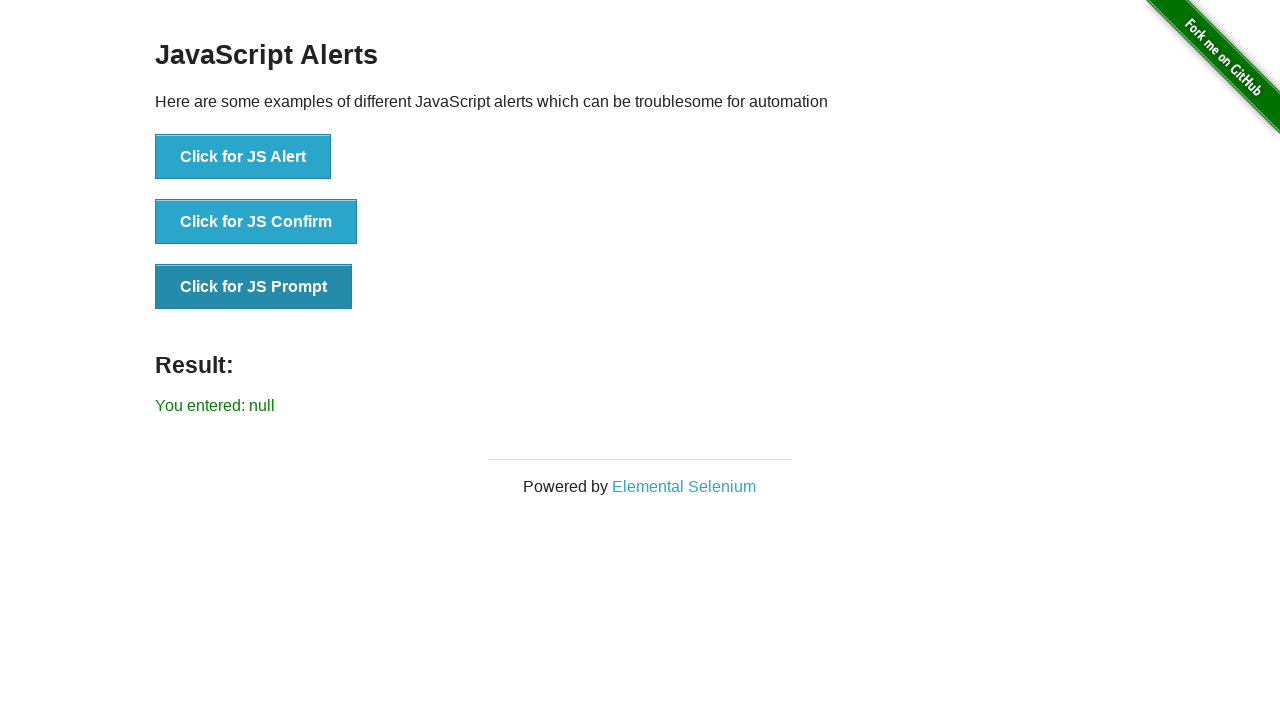

Clicked the JS Prompt button again to trigger the dialog handler at (254, 287) on xpath=//button[text()='Click for JS Prompt']
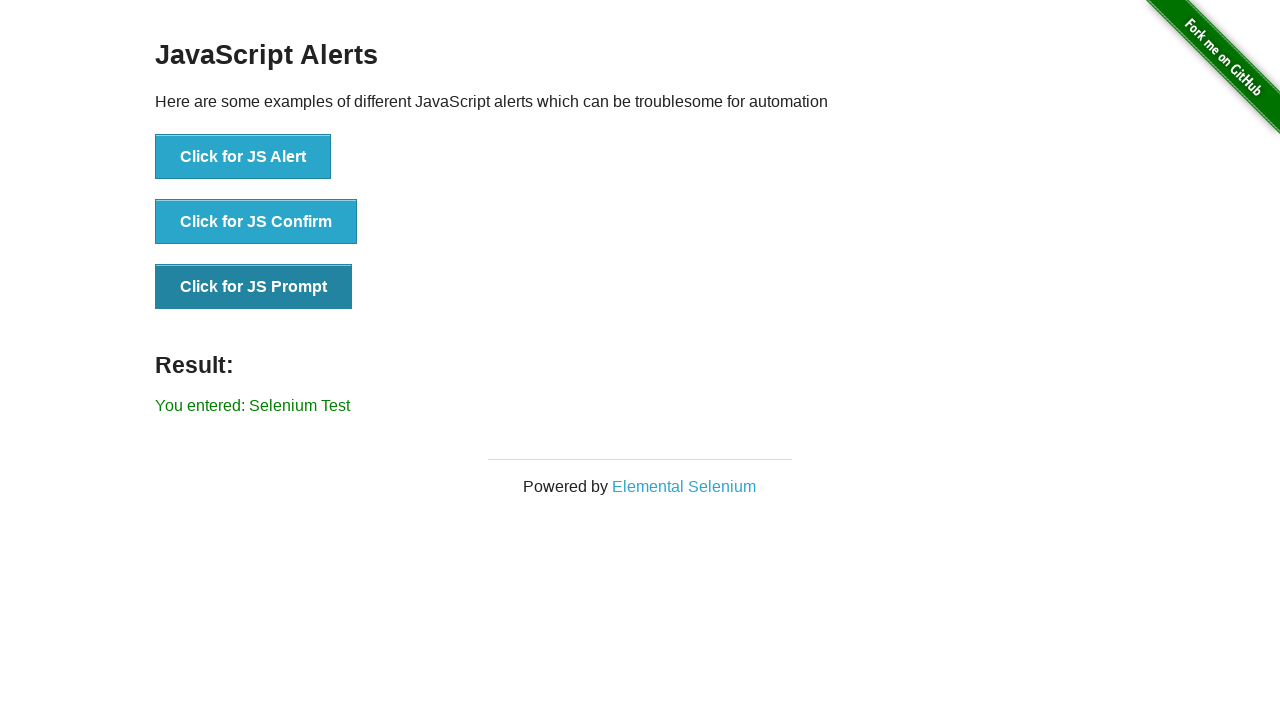

Waited for result element to appear after accepting prompt
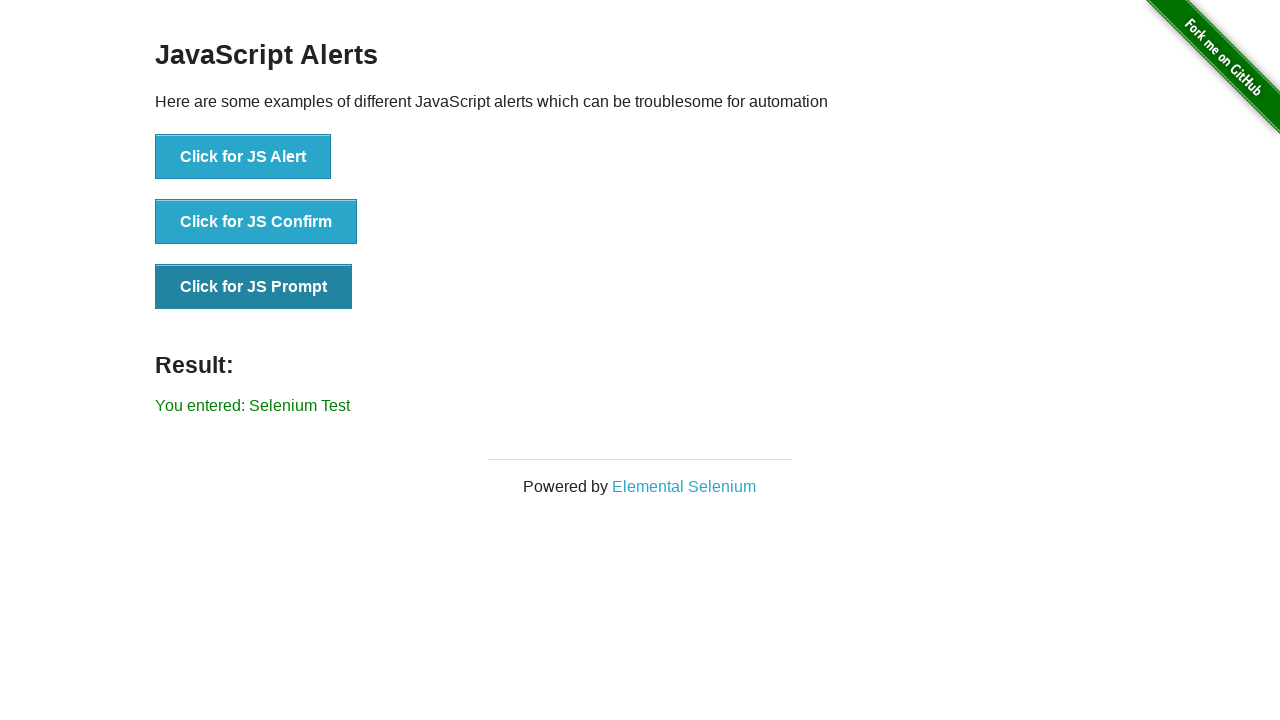

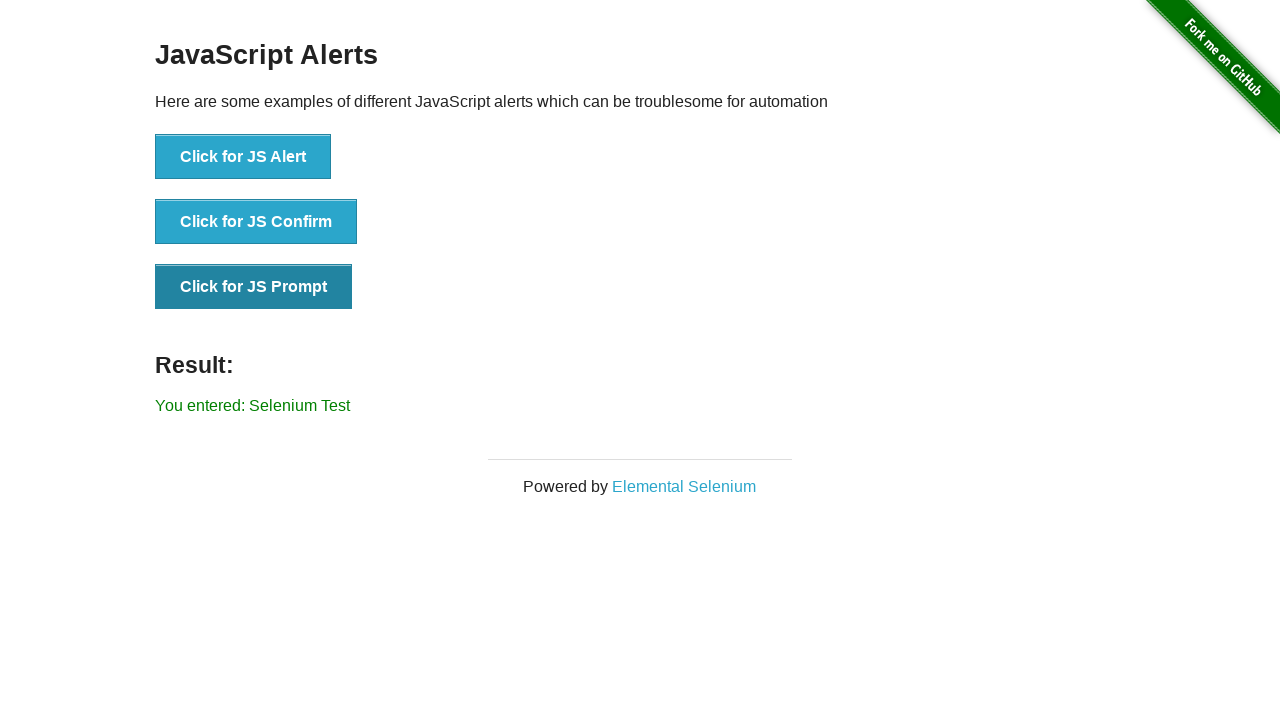